Tests static dropdown selection functionality by selecting currency options using different methods (by index, visible text, and value)

Starting URL: https://rahulshettyacademy.com/dropdownsPractise/

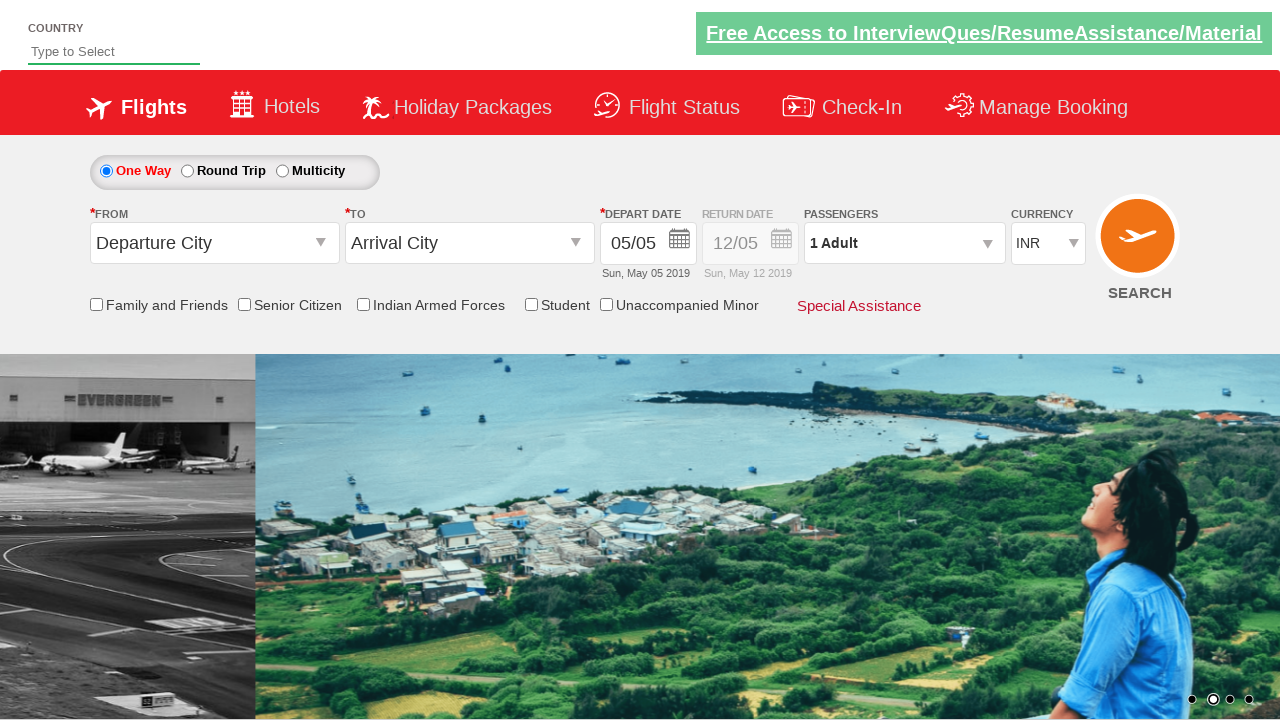

Navigated to dropdowns practice page
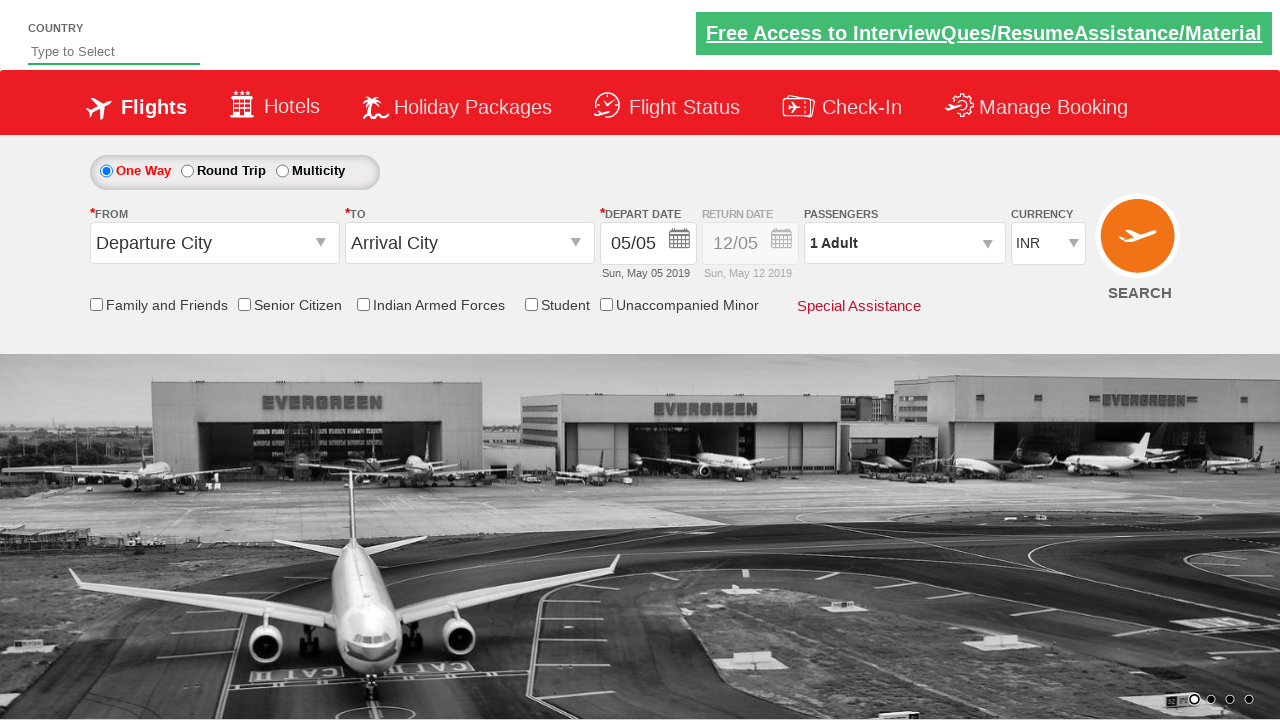

Located currency dropdown element
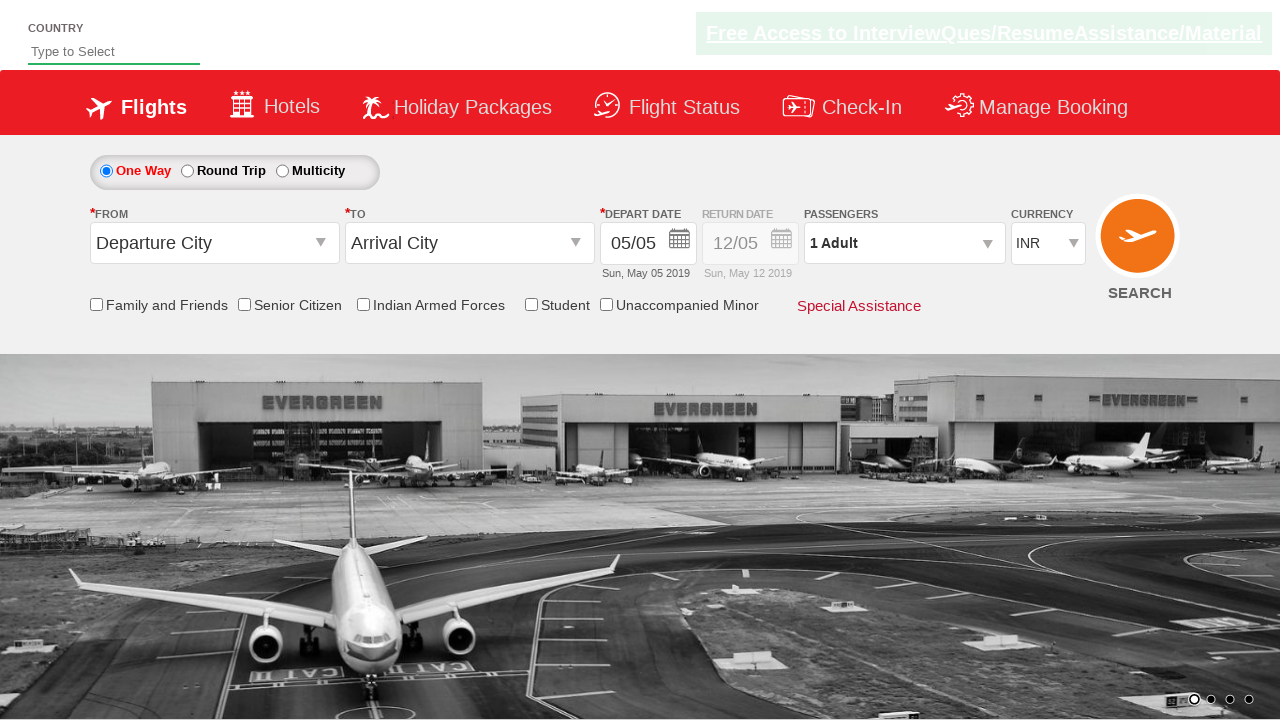

Selected first option in currency dropdown by index on #ctl00_mainContent_DropDownListCurrency
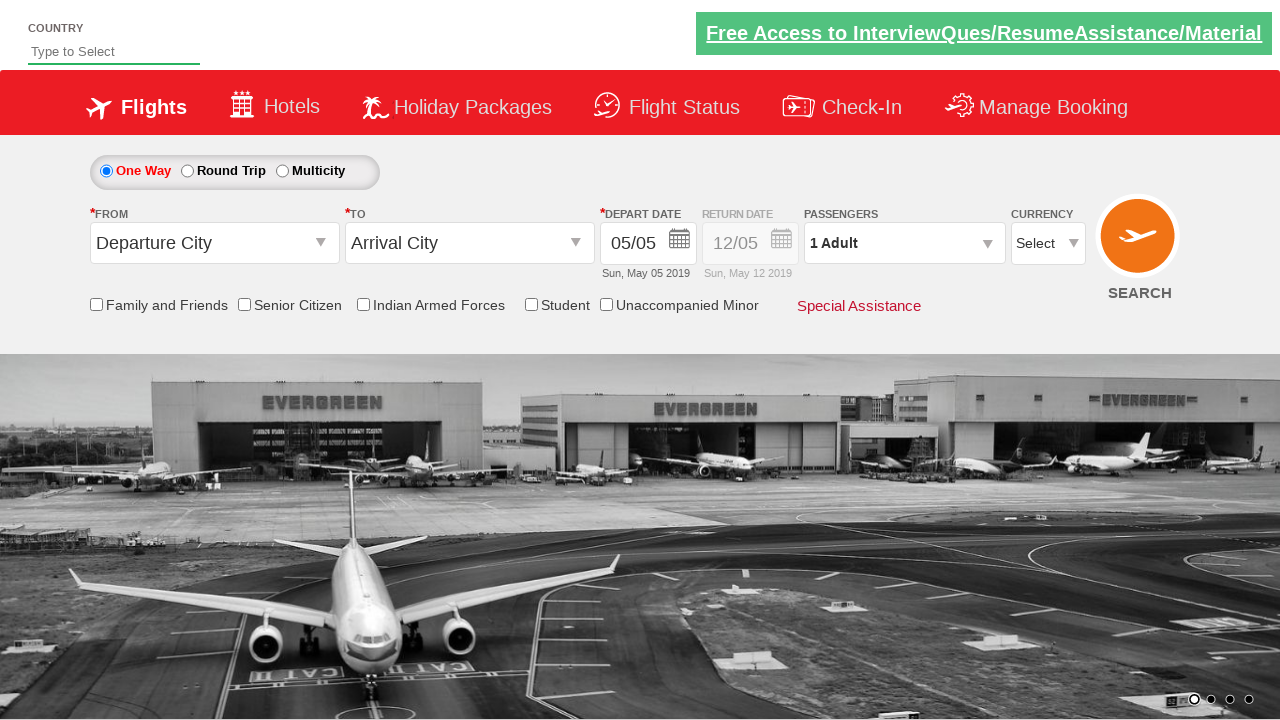

Retrieved selected currency dropdown value
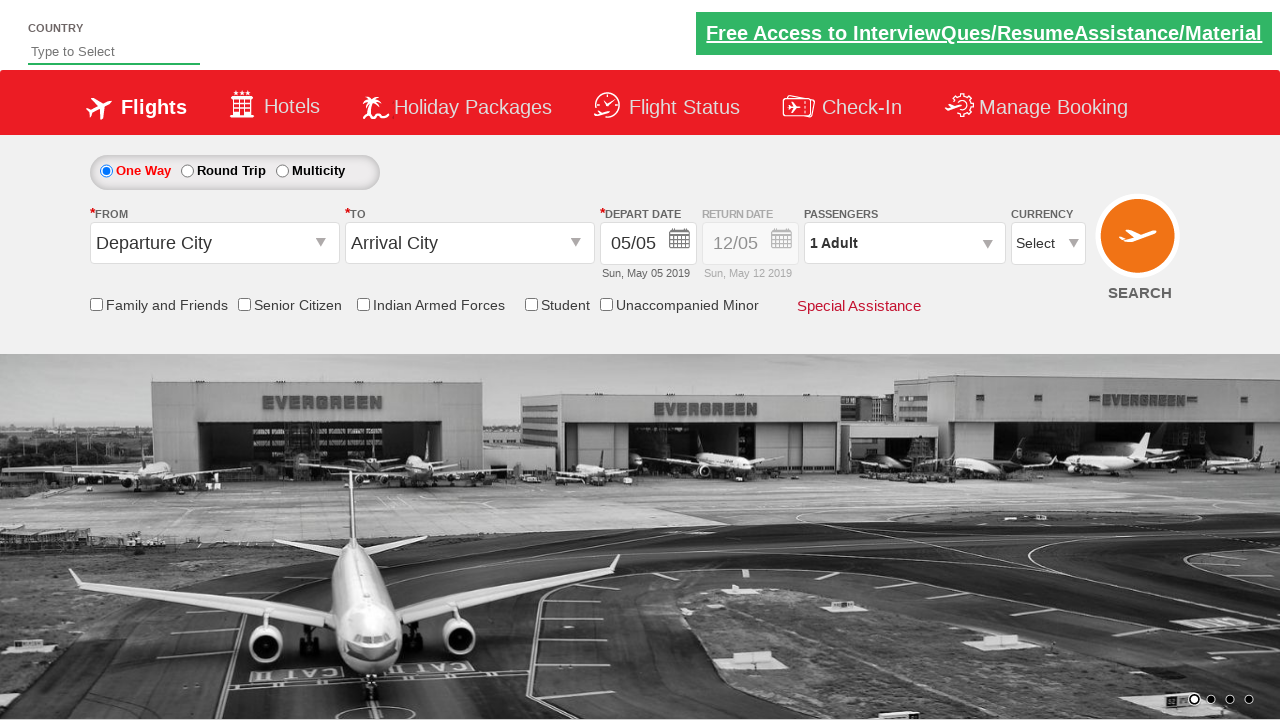

Printed selected currency option text
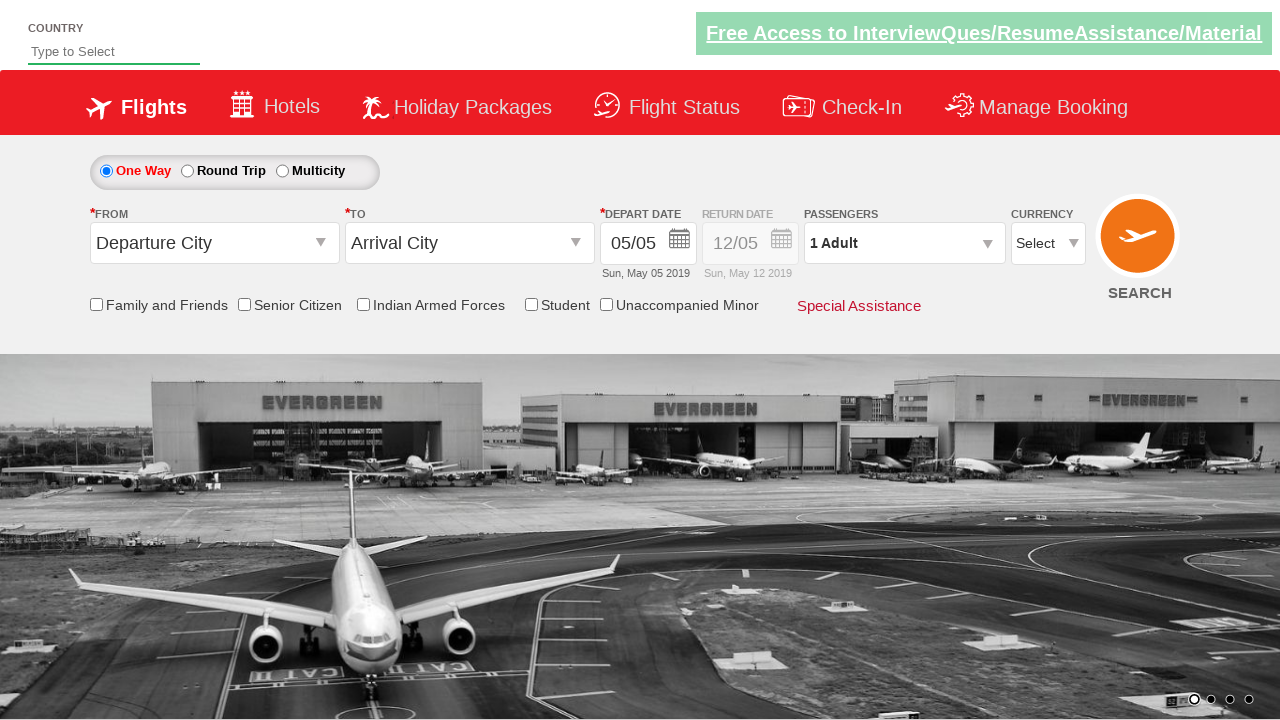

Selected USD option by visible text on #ctl00_mainContent_DropDownListCurrency
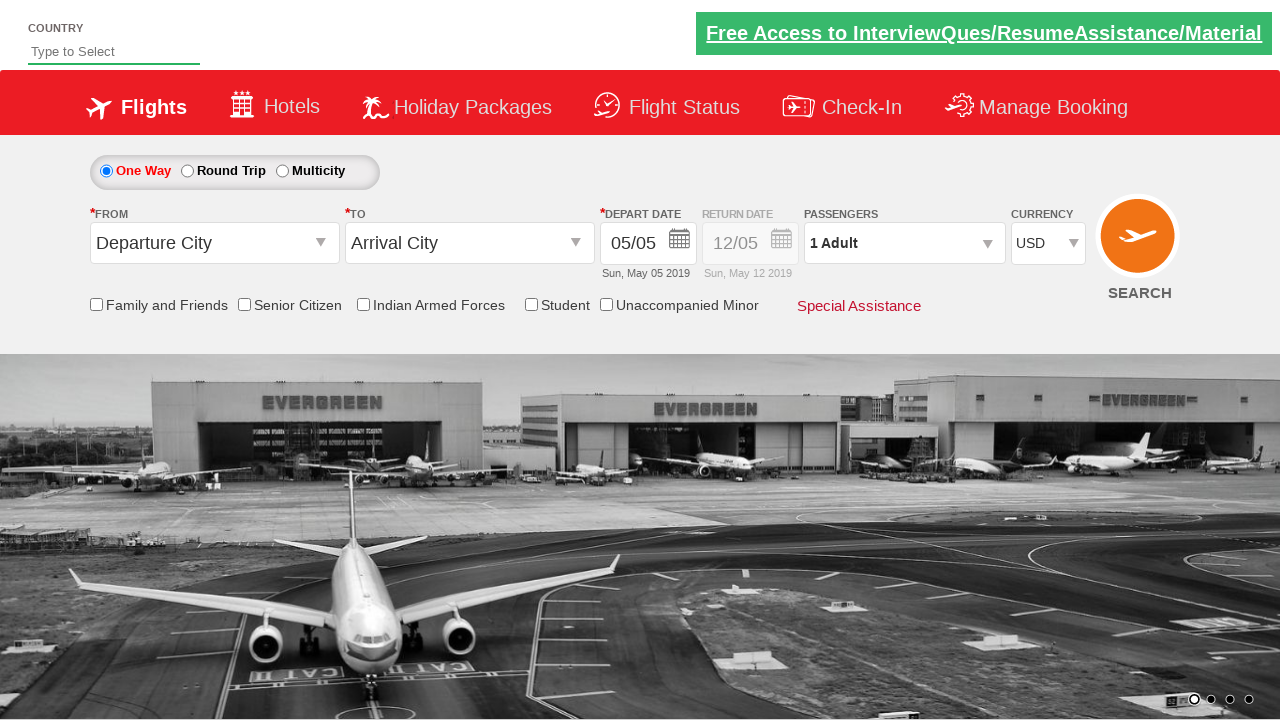

Printed selected currency option text after USD selection
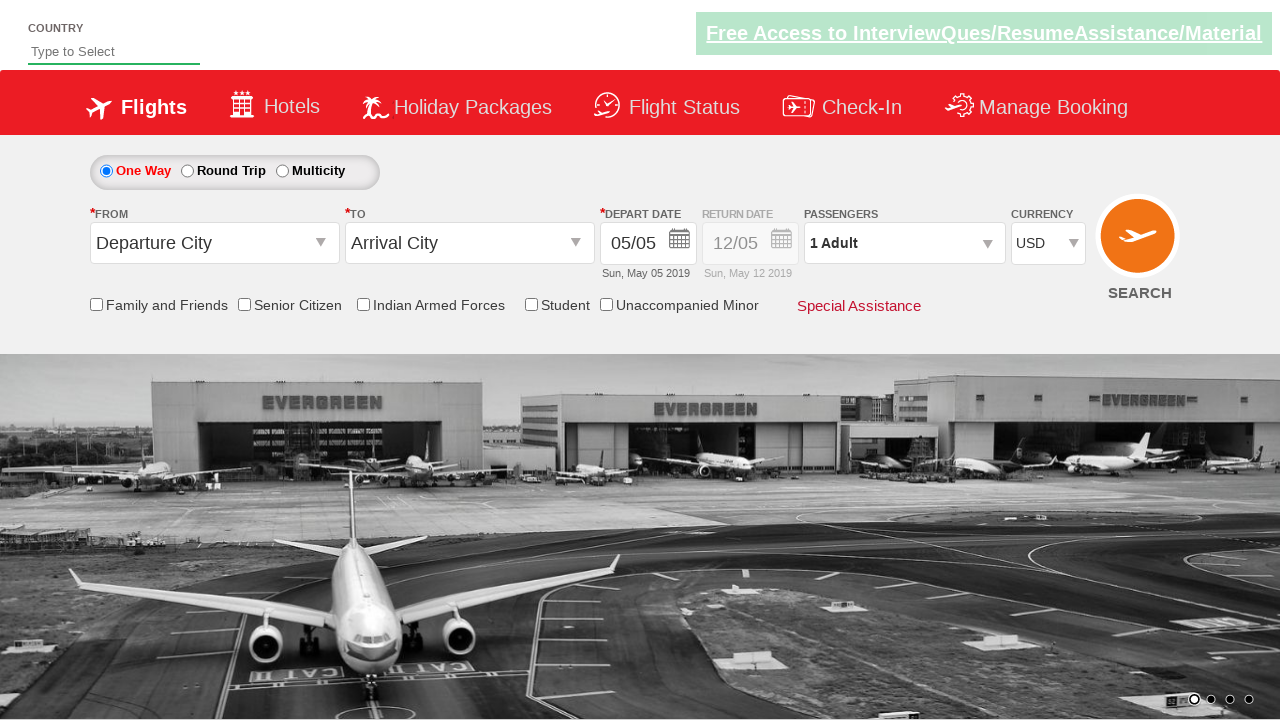

Selected AED option by value on #ctl00_mainContent_DropDownListCurrency
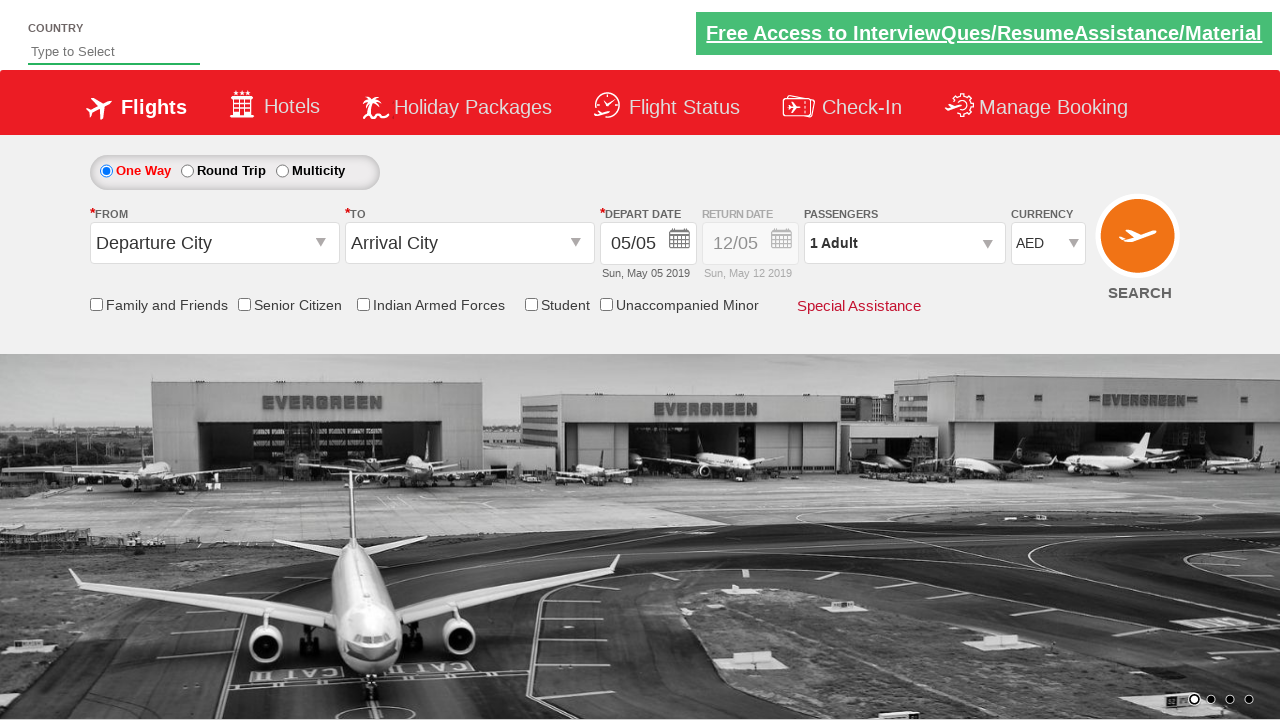

Printed selected currency option text after AED selection
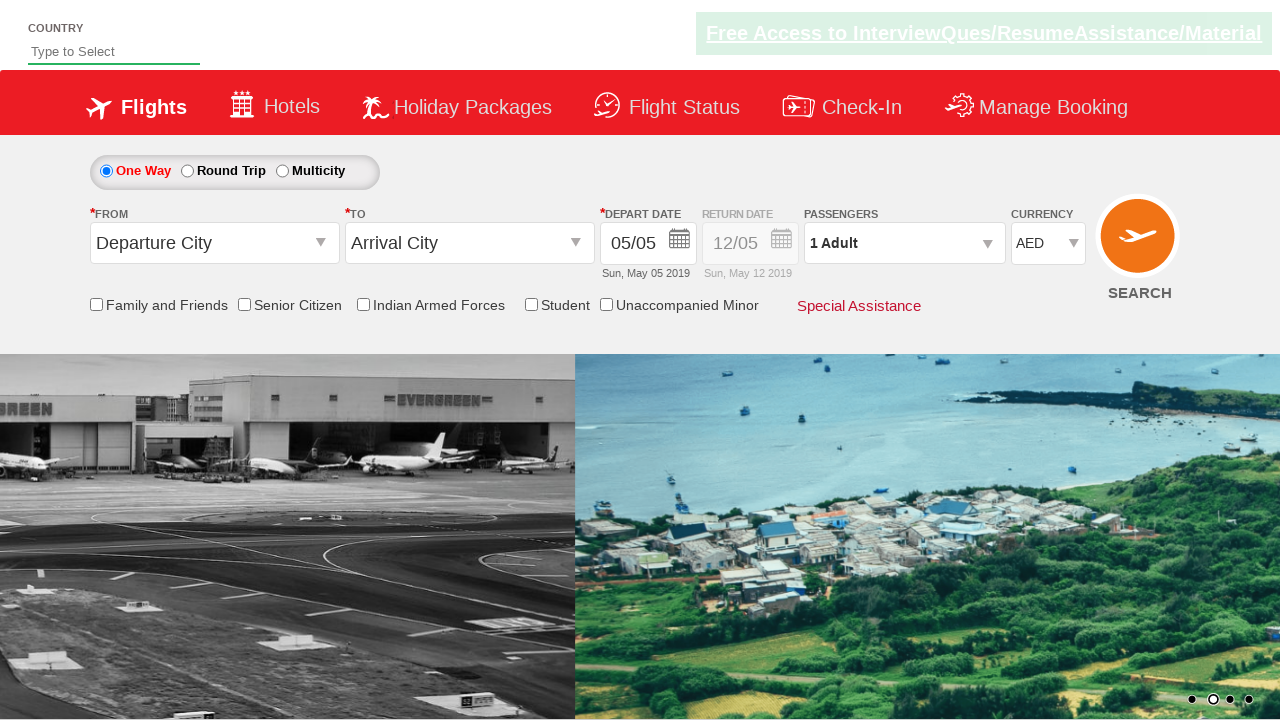

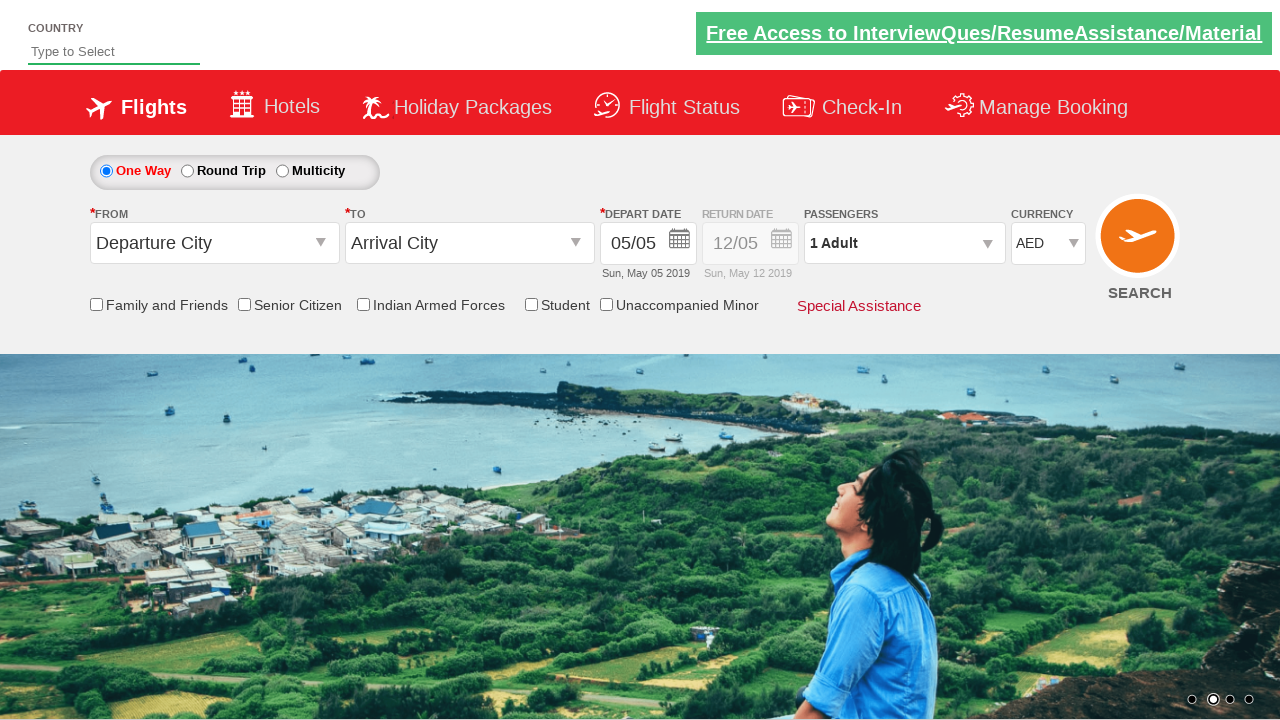